Simple test that navigates to Alibaba's homepage and verifies the page loads successfully

Starting URL: https://www.alibaba.com/

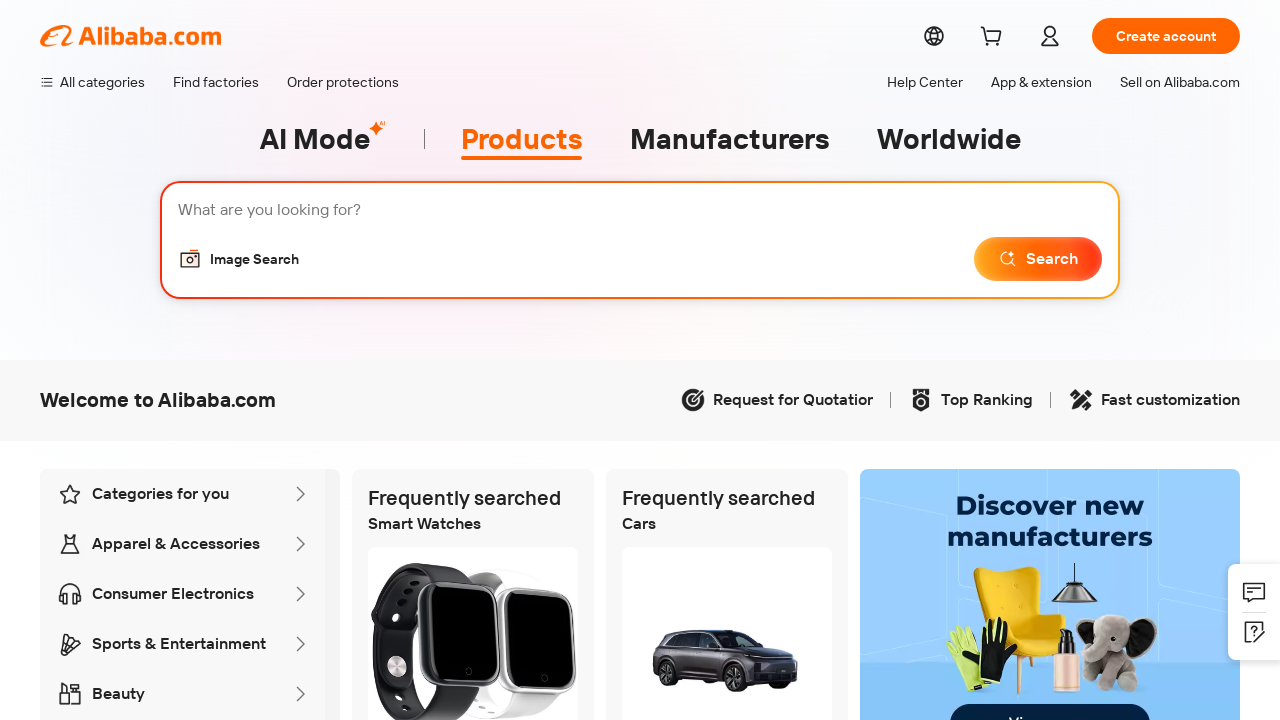

Page loaded to domcontentloaded state
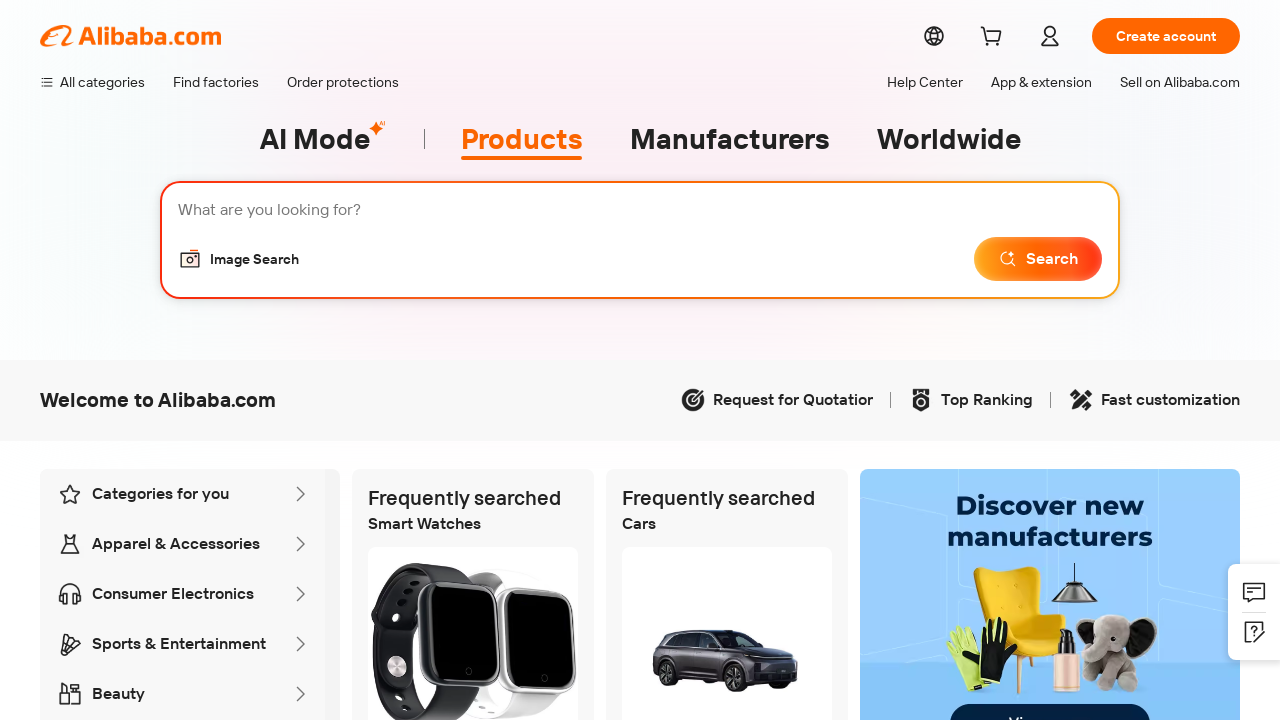

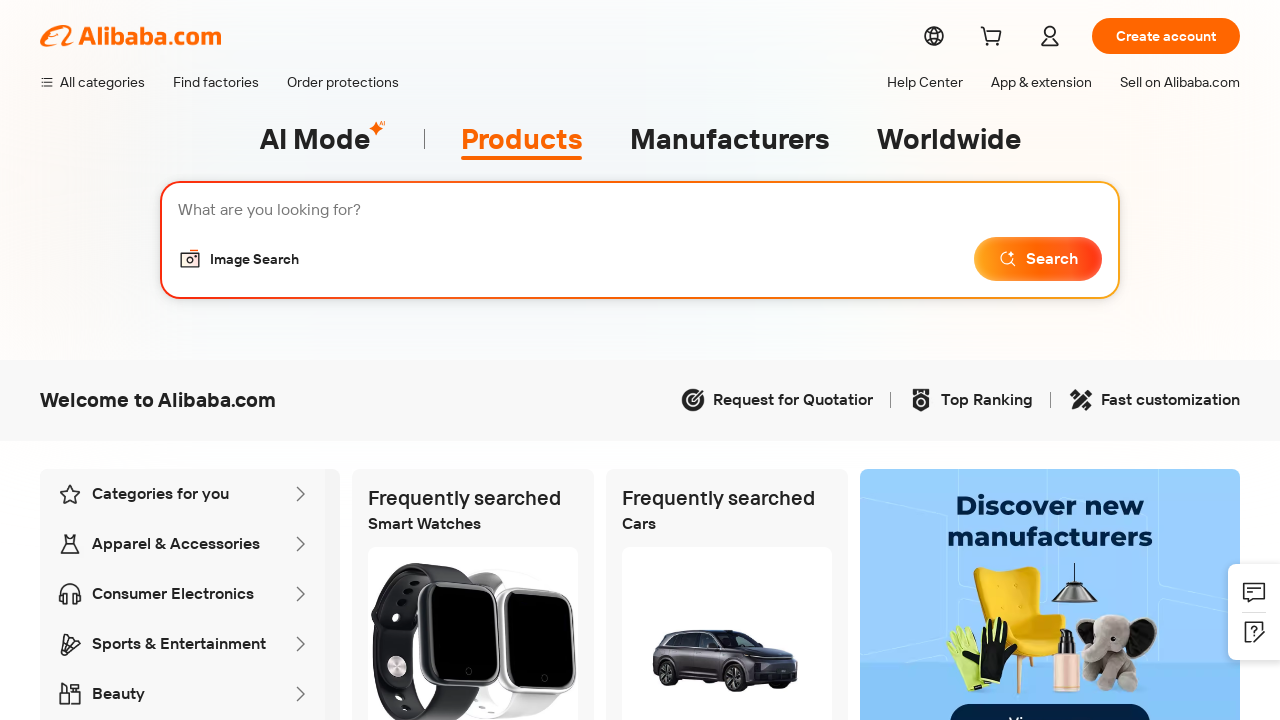